Tests window handling by clicking a link to open a new window, switching between windows and verifying text content on both pages

Starting URL: https://the-internet.herokuapp.com/windows

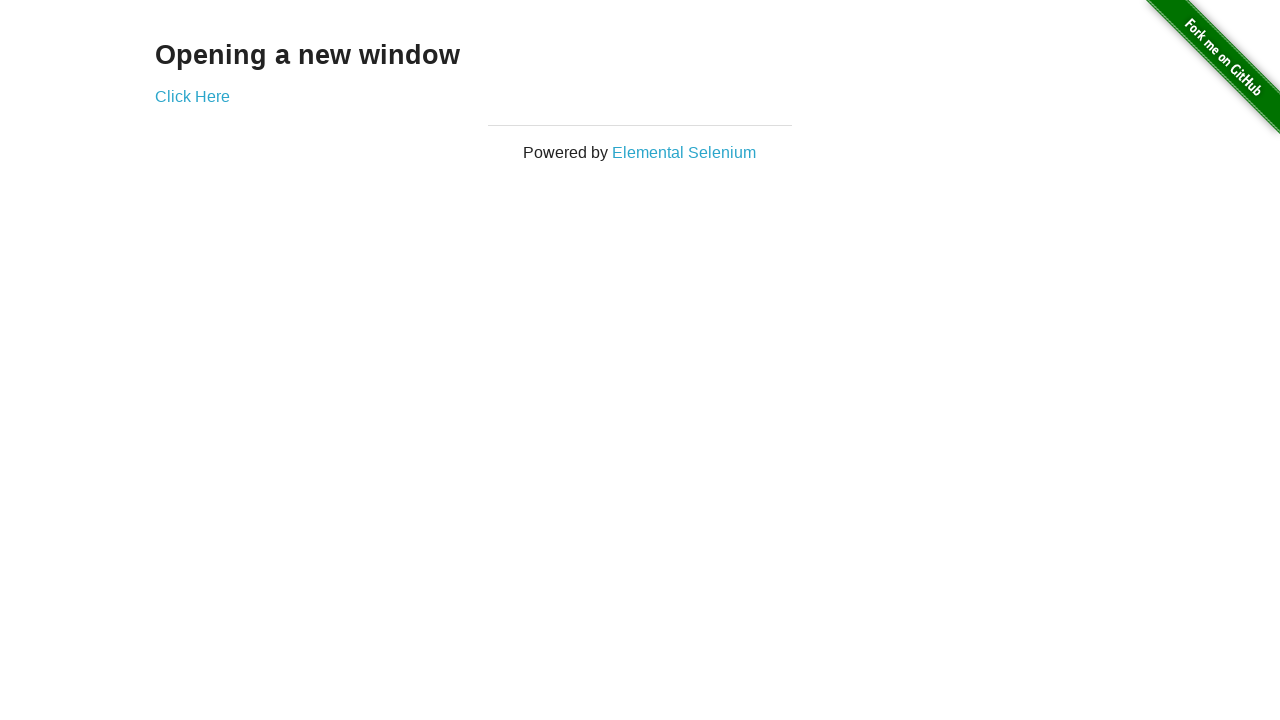

Clicked 'Click Here' link to open new window at (192, 96) on xpath=//a[contains(text(),'Click Here')]
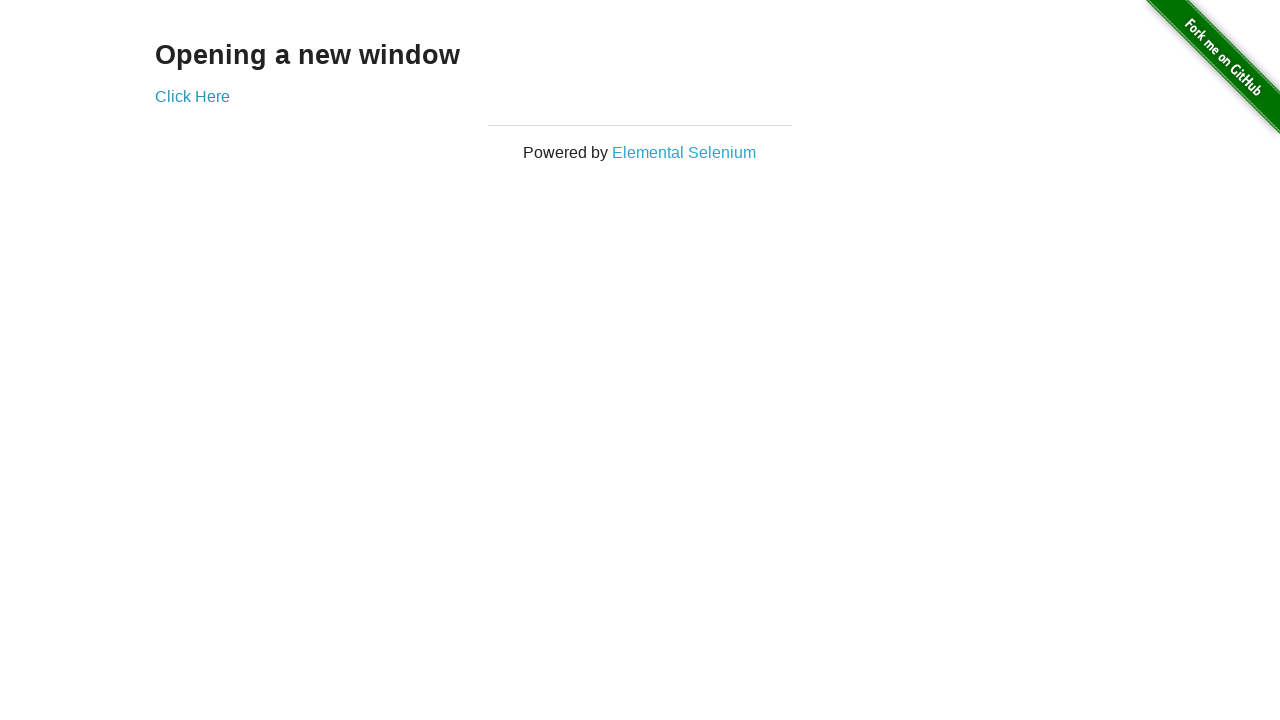

New window page object obtained
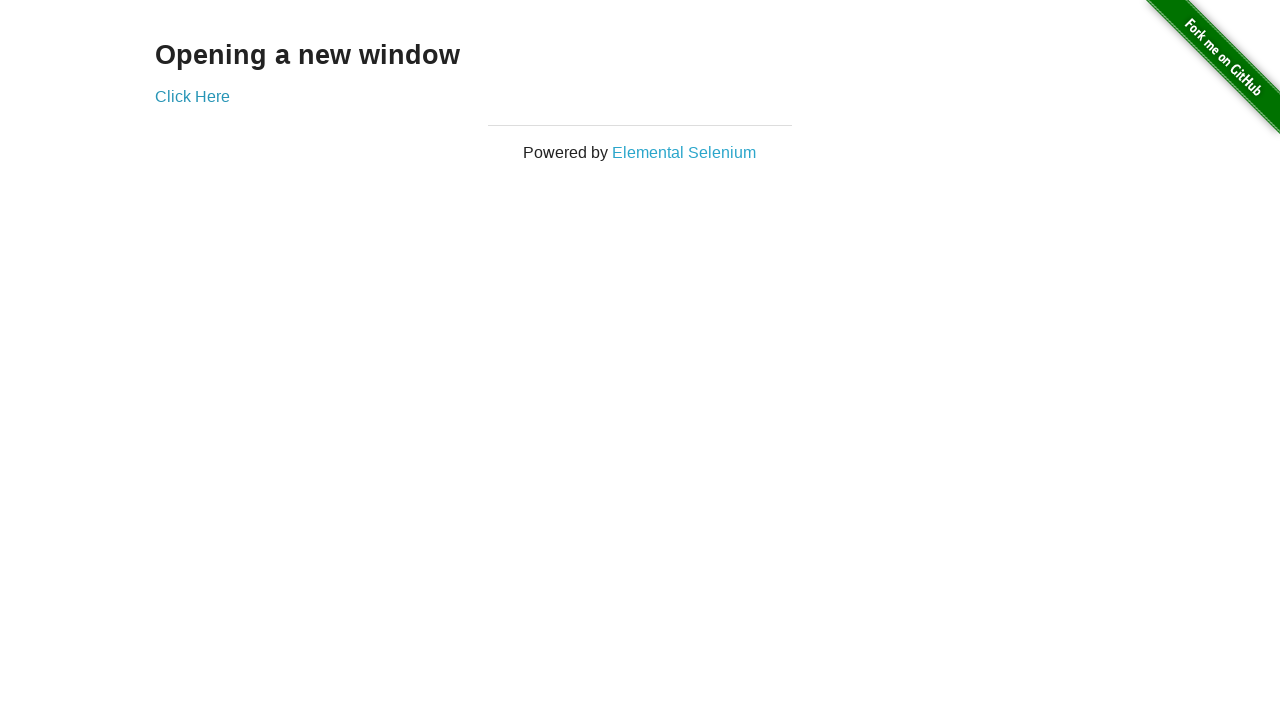

New window page fully loaded
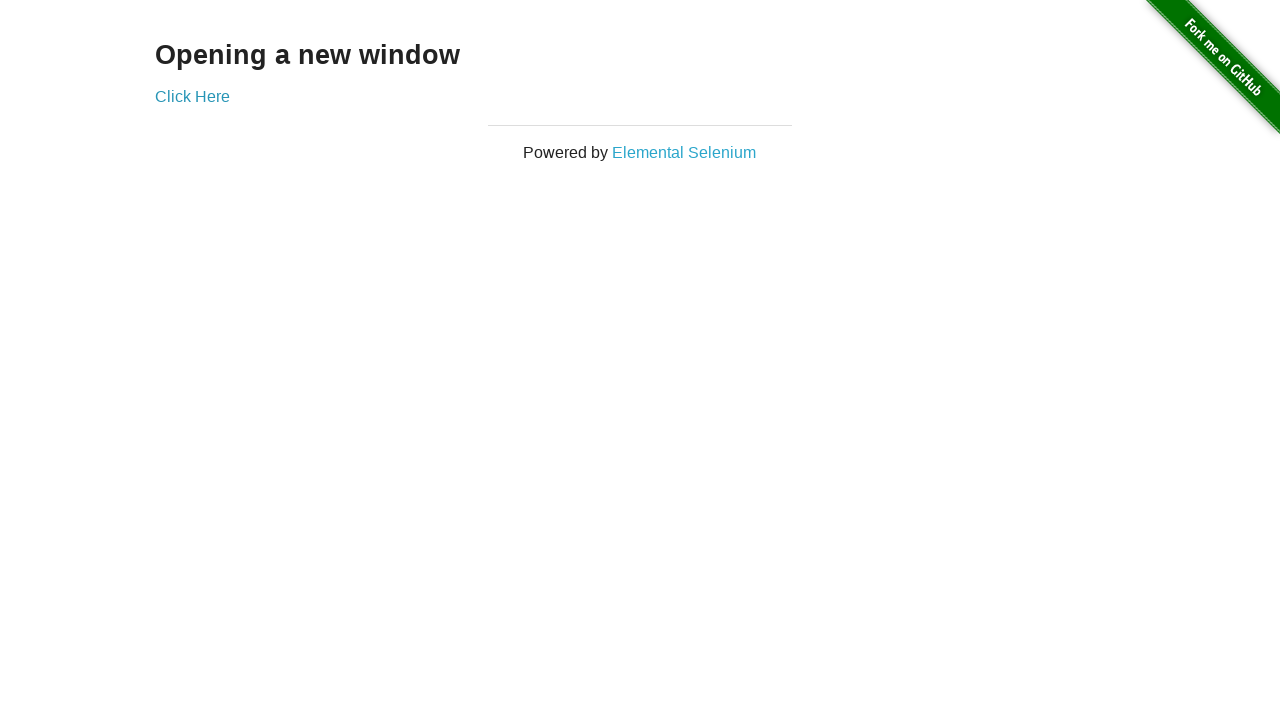

Verified 'New Window' heading text in new window
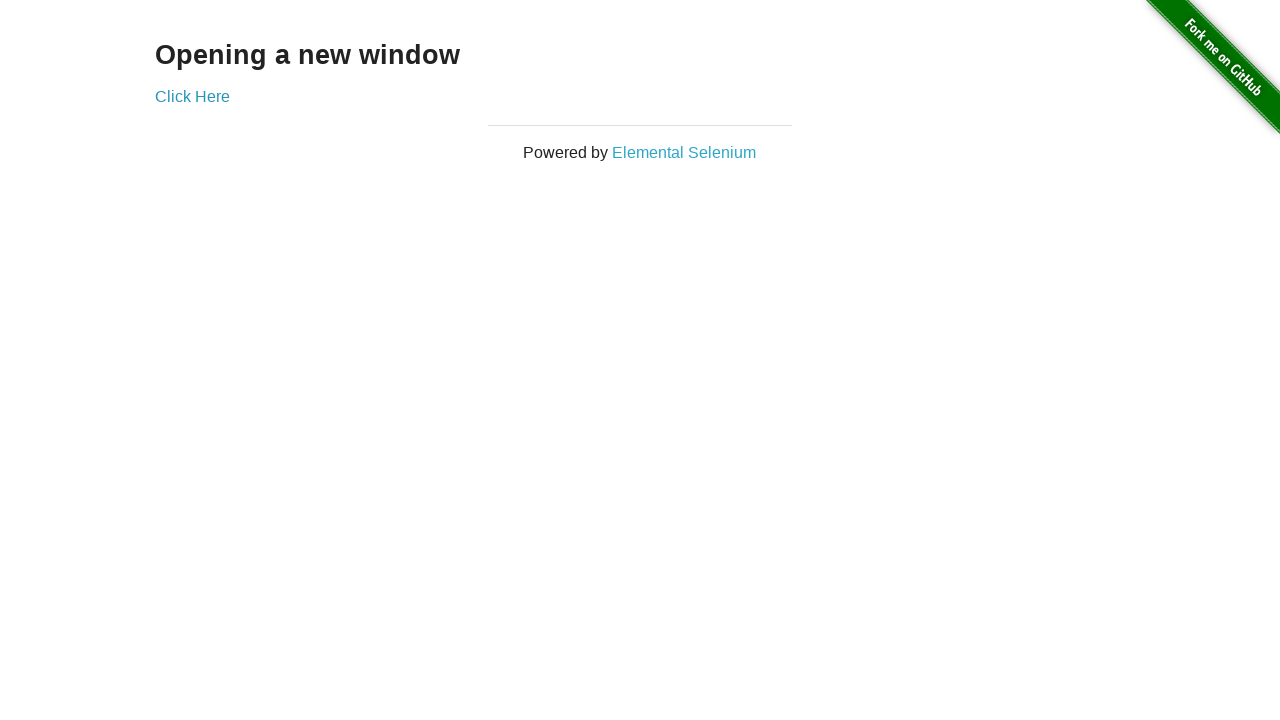

Verified 'Opening a new window' heading text in parent window
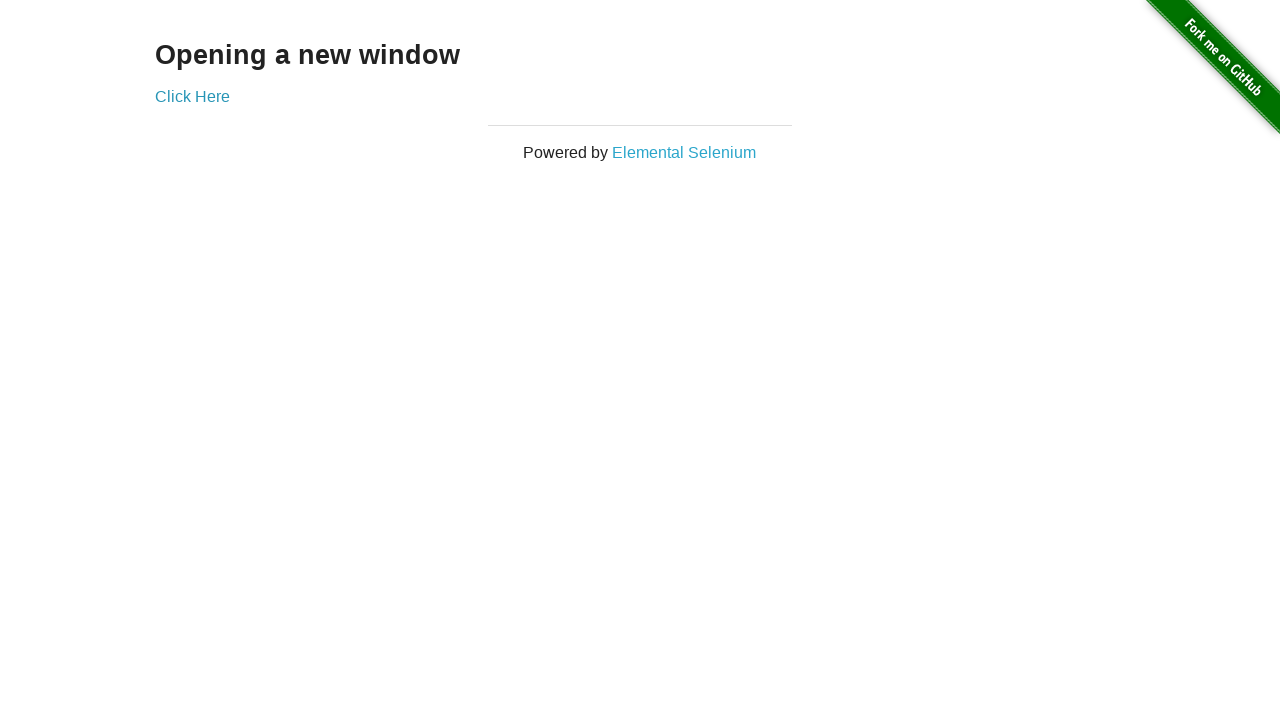

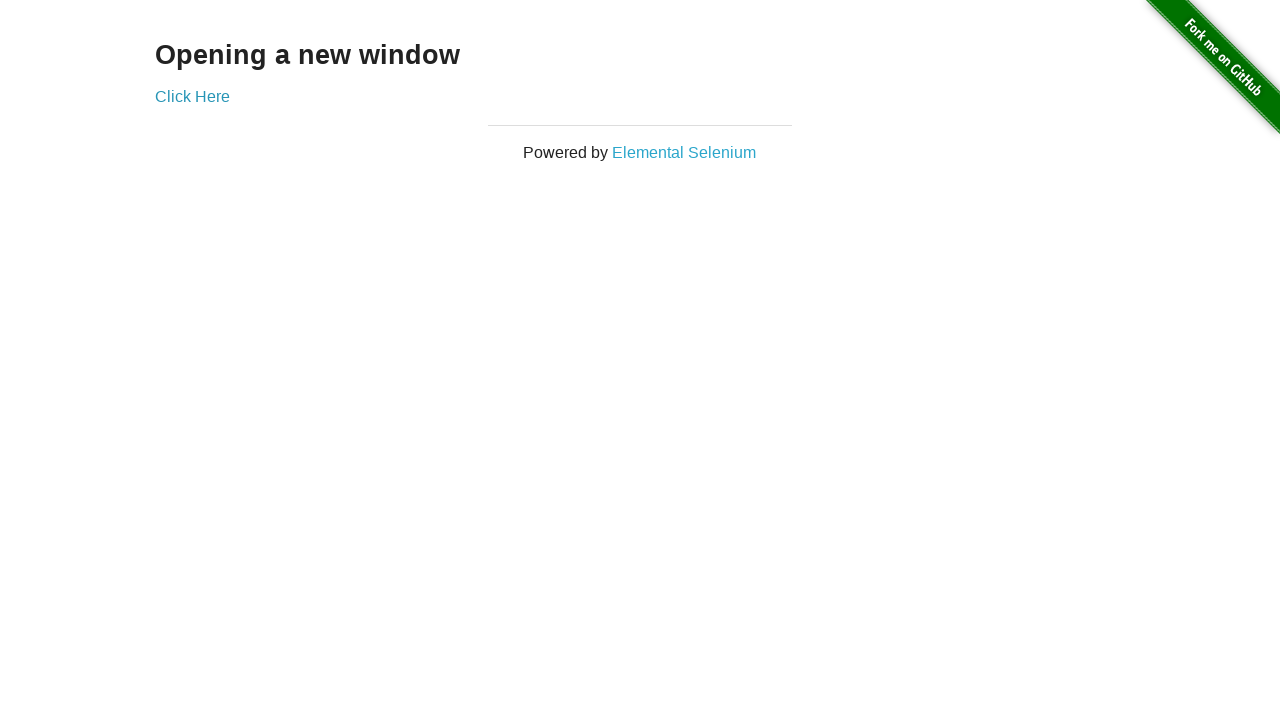